Tests joining a student session by entering a student name, confirming the dialog, and navigating through permission prompts using keyboard interactions for a video/audio streaming application.

Starting URL: https://live.monetanalytics.com/stu_proc/student.html#

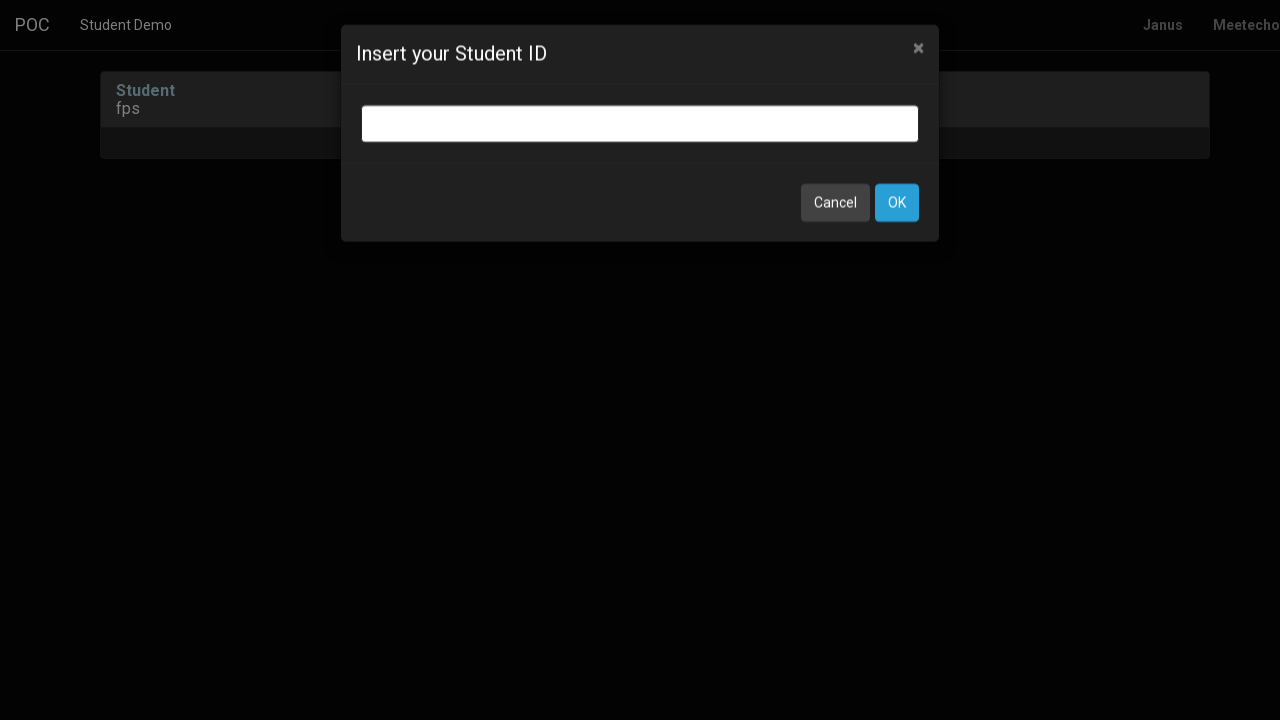

Filled student name 'Student-11' in bootbox dialog on input.bootbox-input.bootbox-input-text.form-control
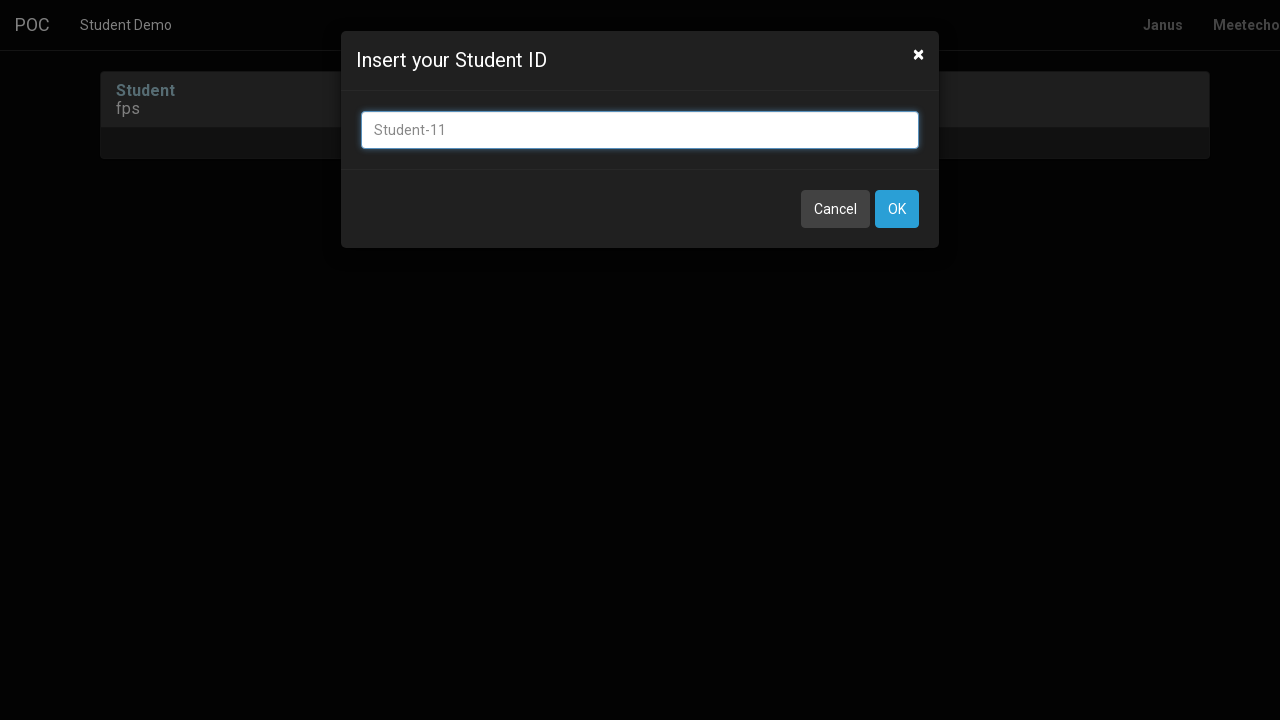

Clicked OK button to confirm student name at (897, 209) on button:has-text('OK')
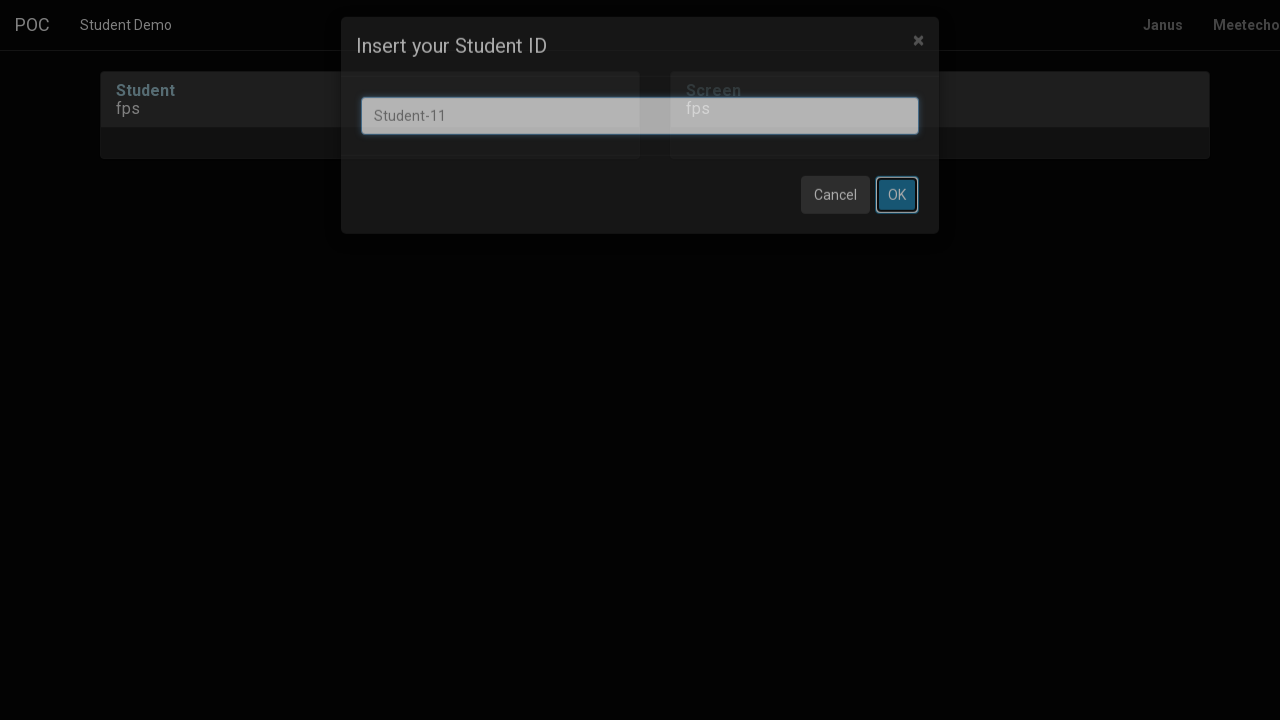

Waited 8 seconds for page to load after confirmation
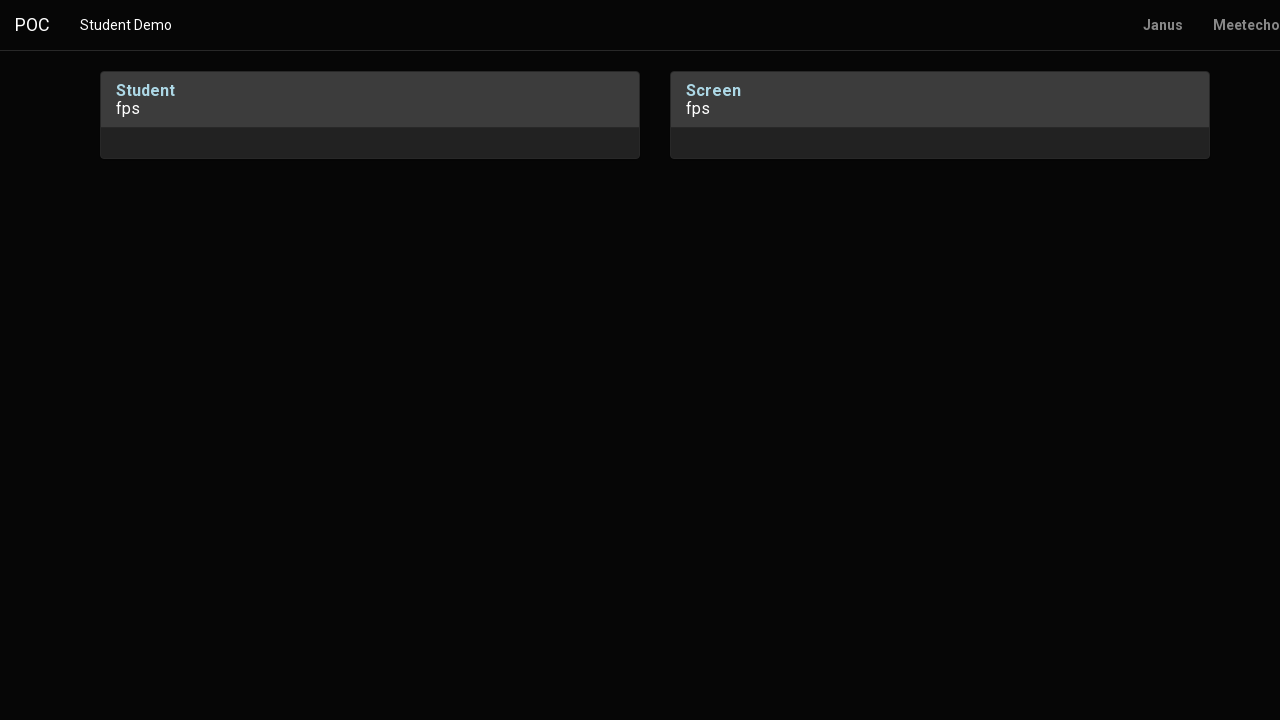

Pressed Tab to navigate through permission prompts
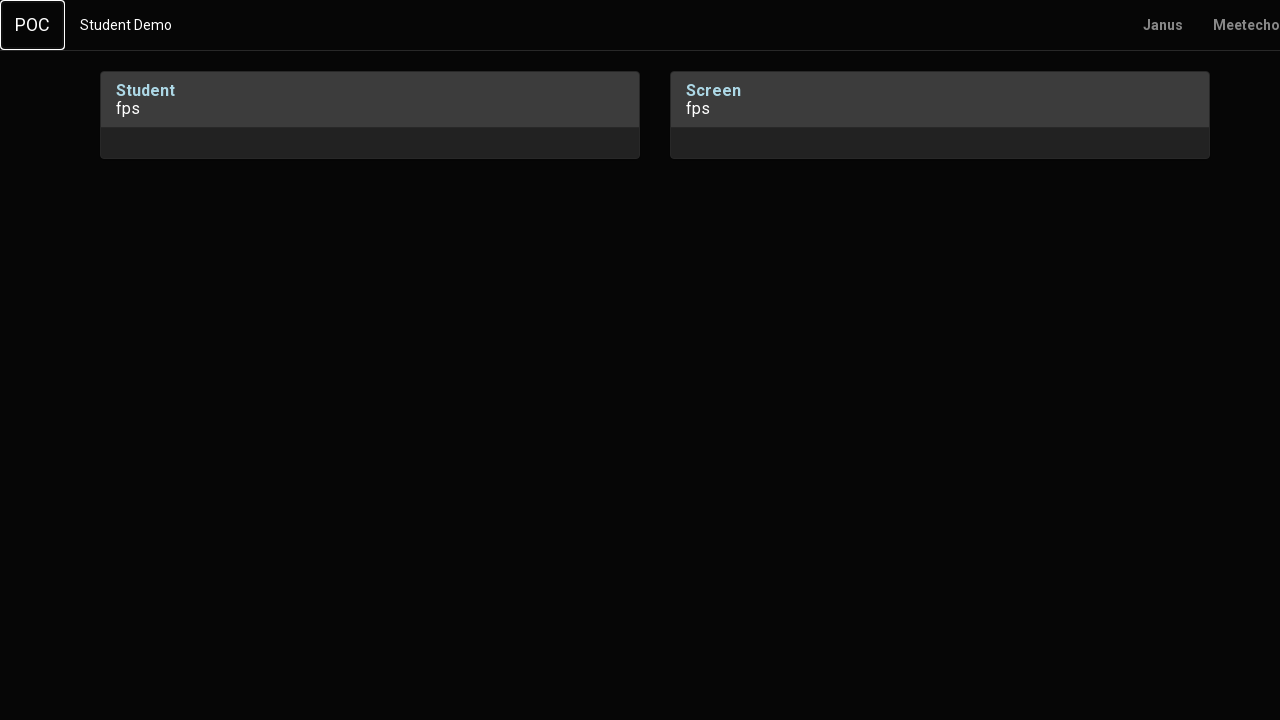

Waited 1 second after Tab press
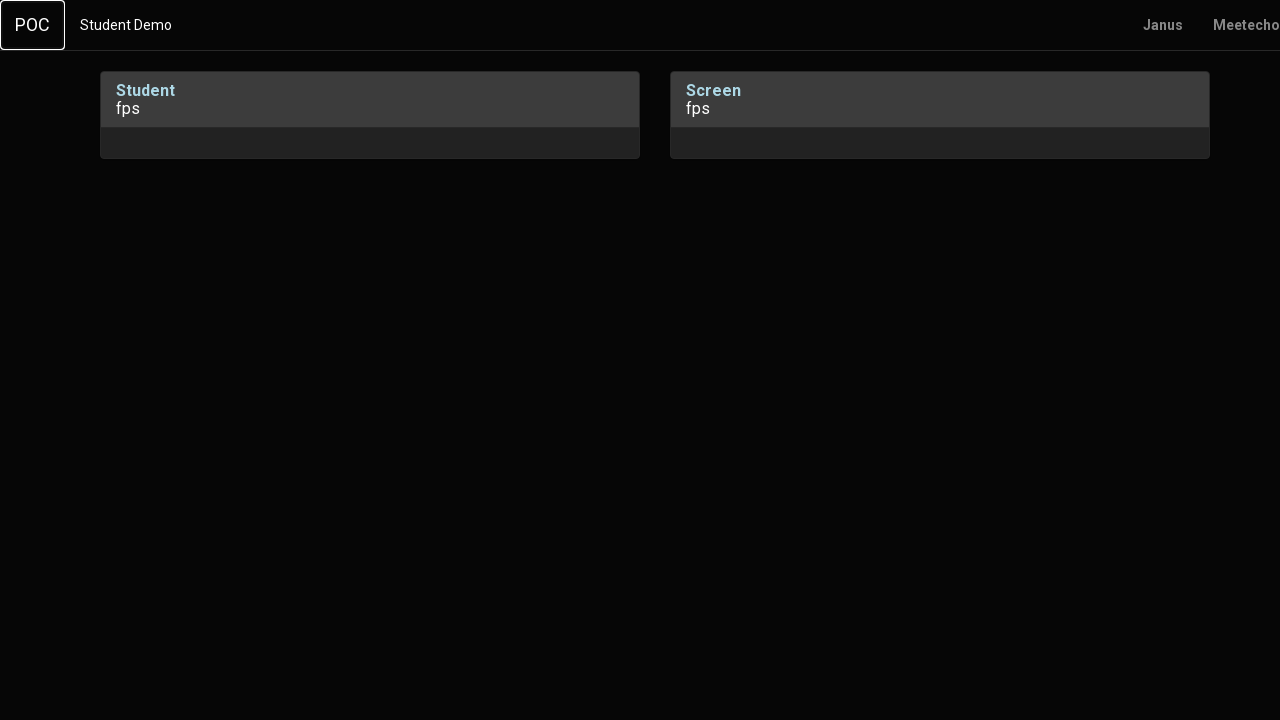

Pressed Enter to confirm first permission prompt
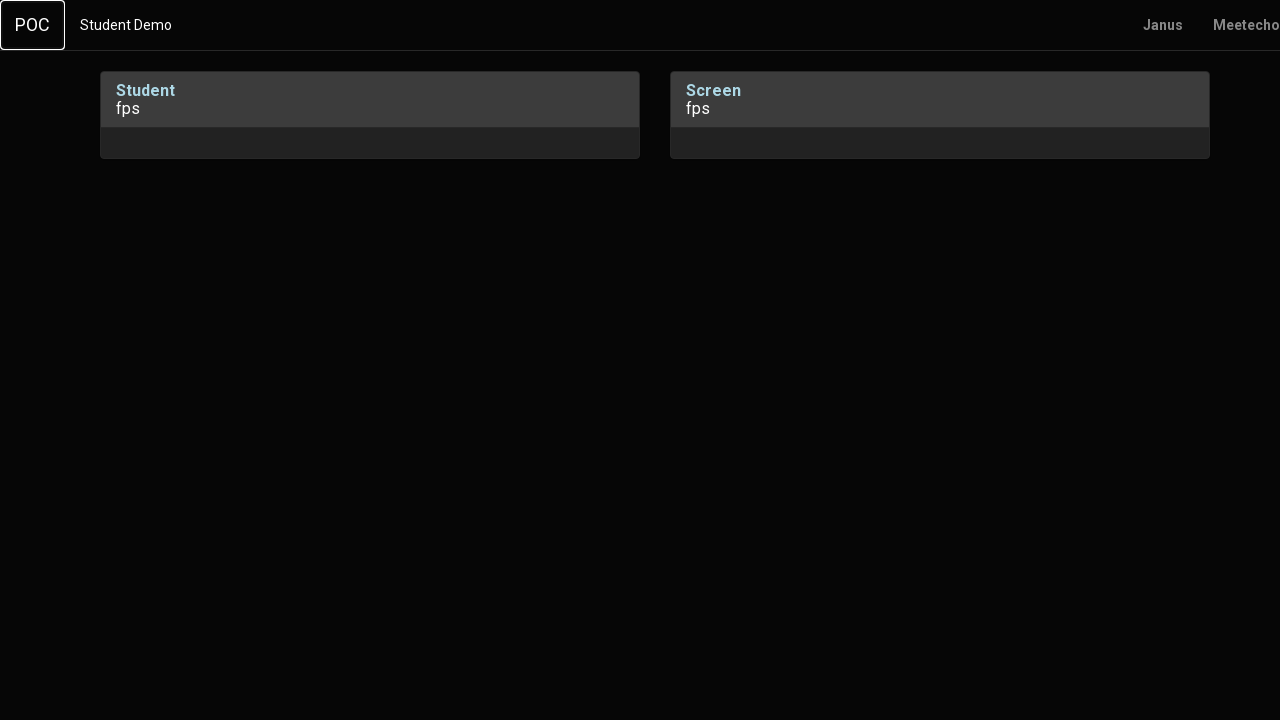

Waited 2 seconds after first Enter press
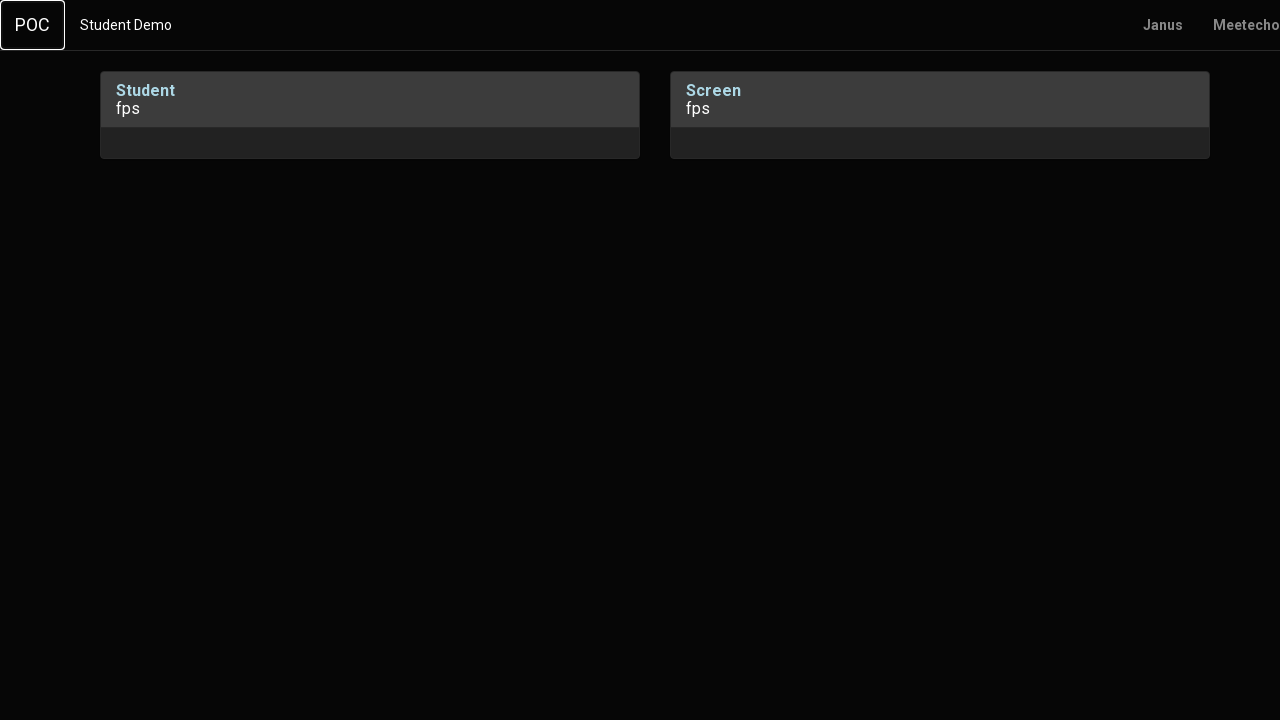

Pressed Tab to navigate to next prompt
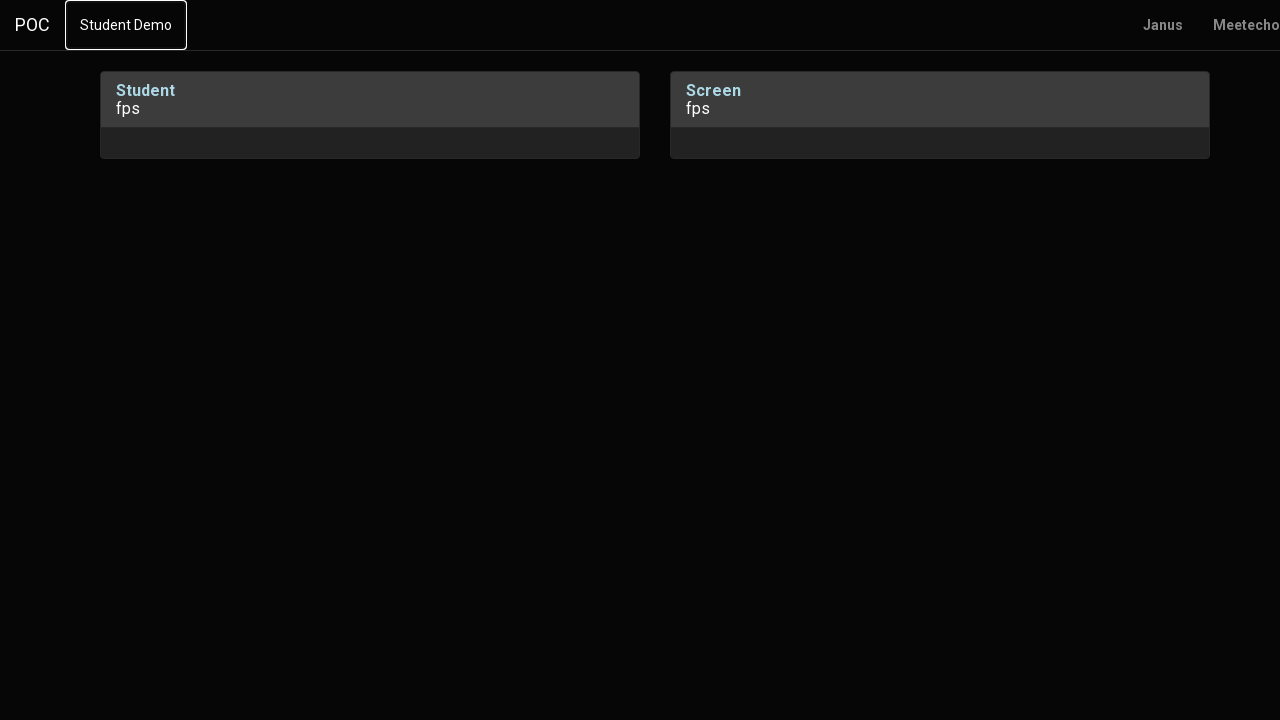

Waited 1 second after Tab press
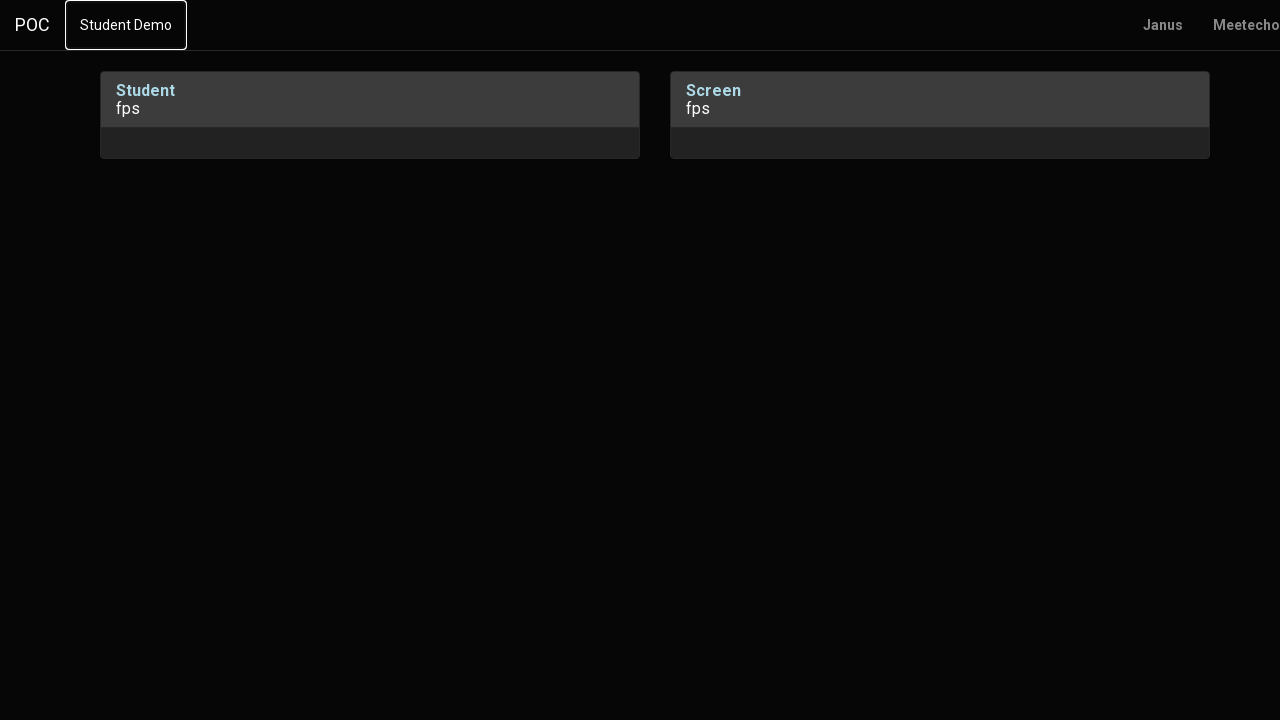

Pressed Tab again to navigate further
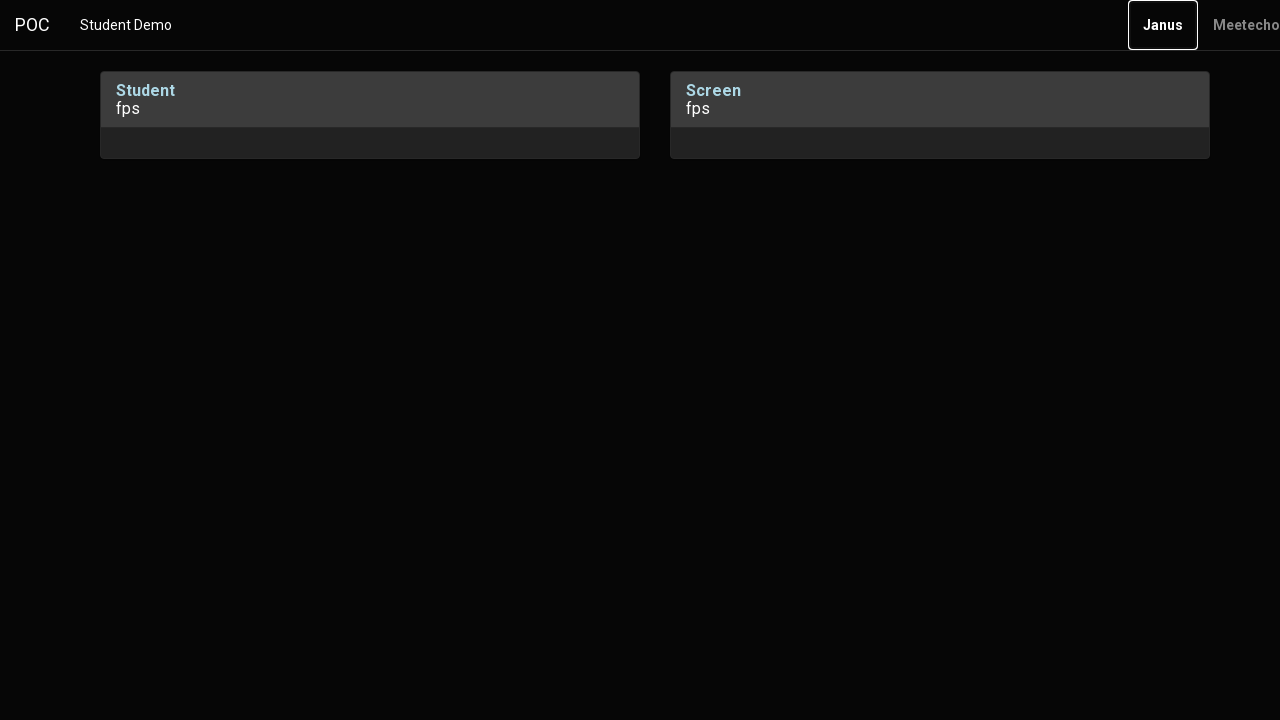

Waited 2 seconds after second Tab press
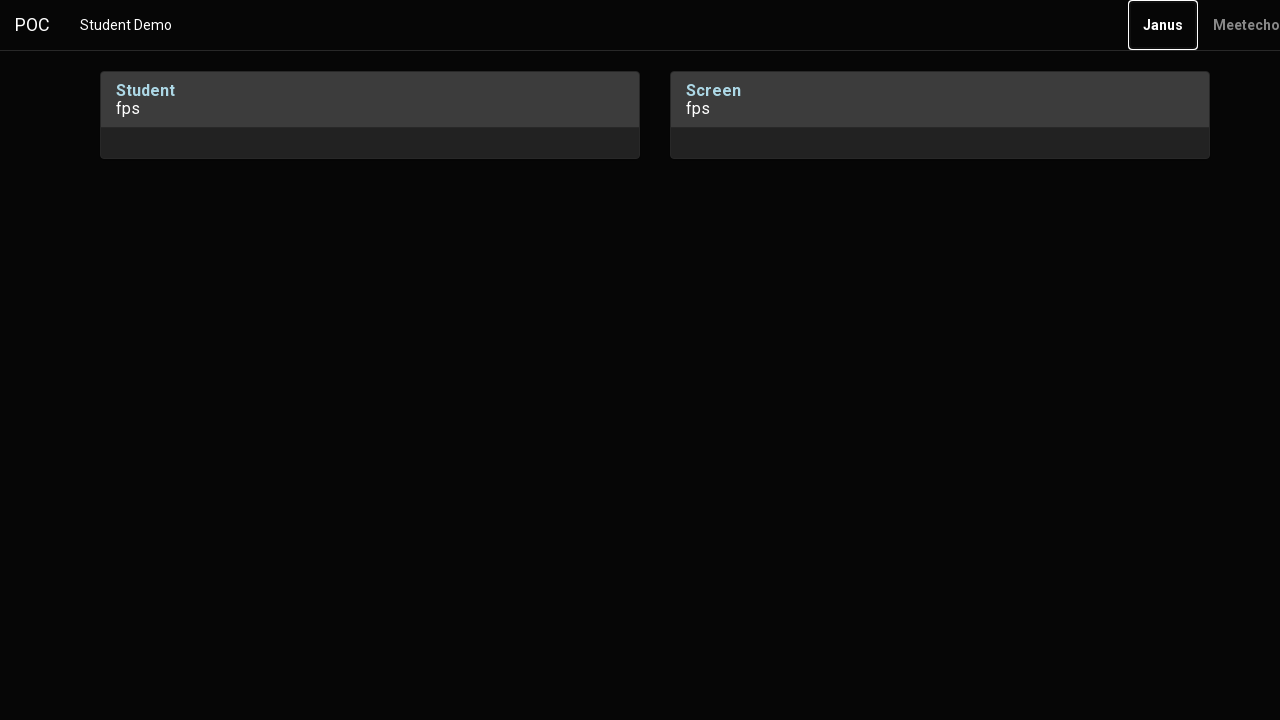

Pressed Enter to confirm second permission prompt
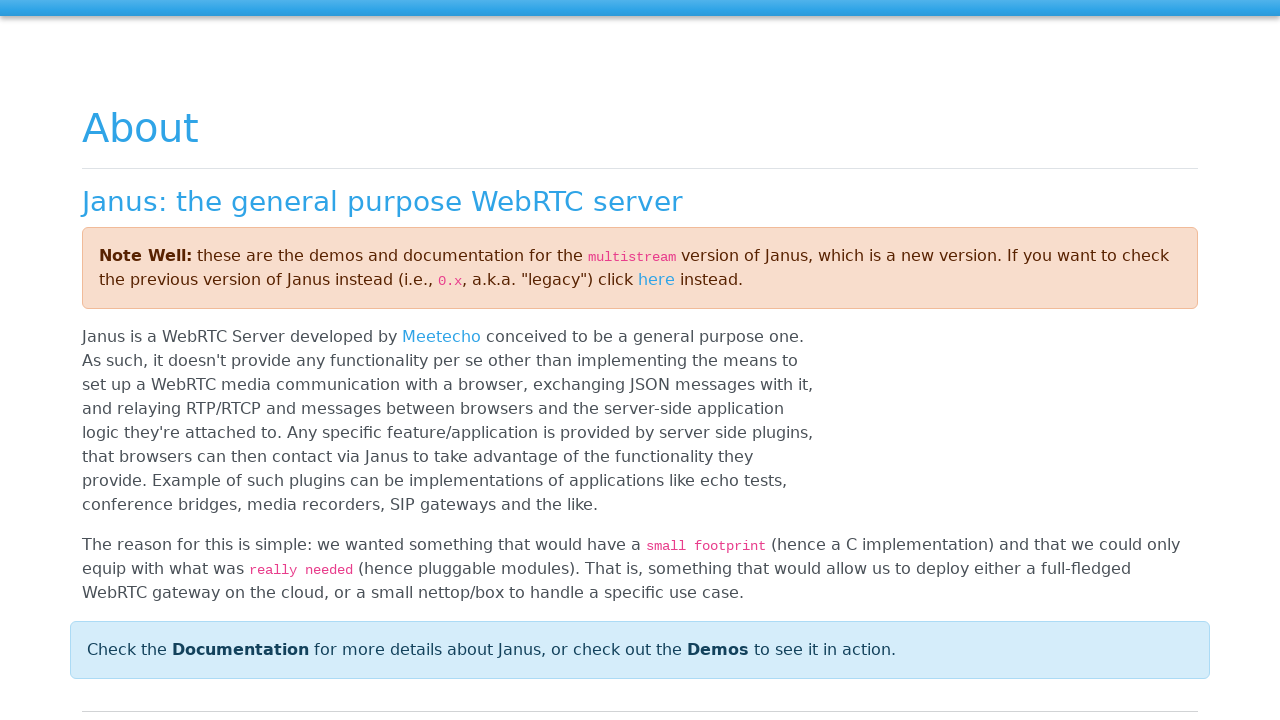

Waited 5 seconds for student session to establish
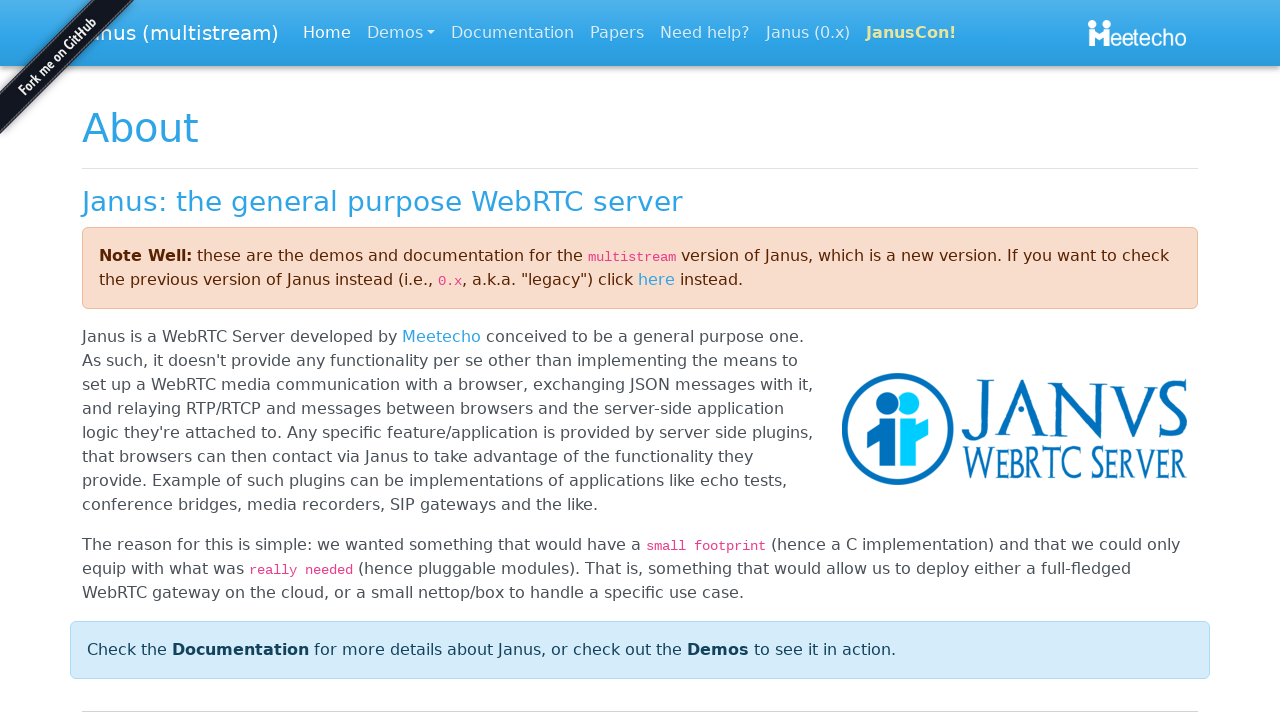

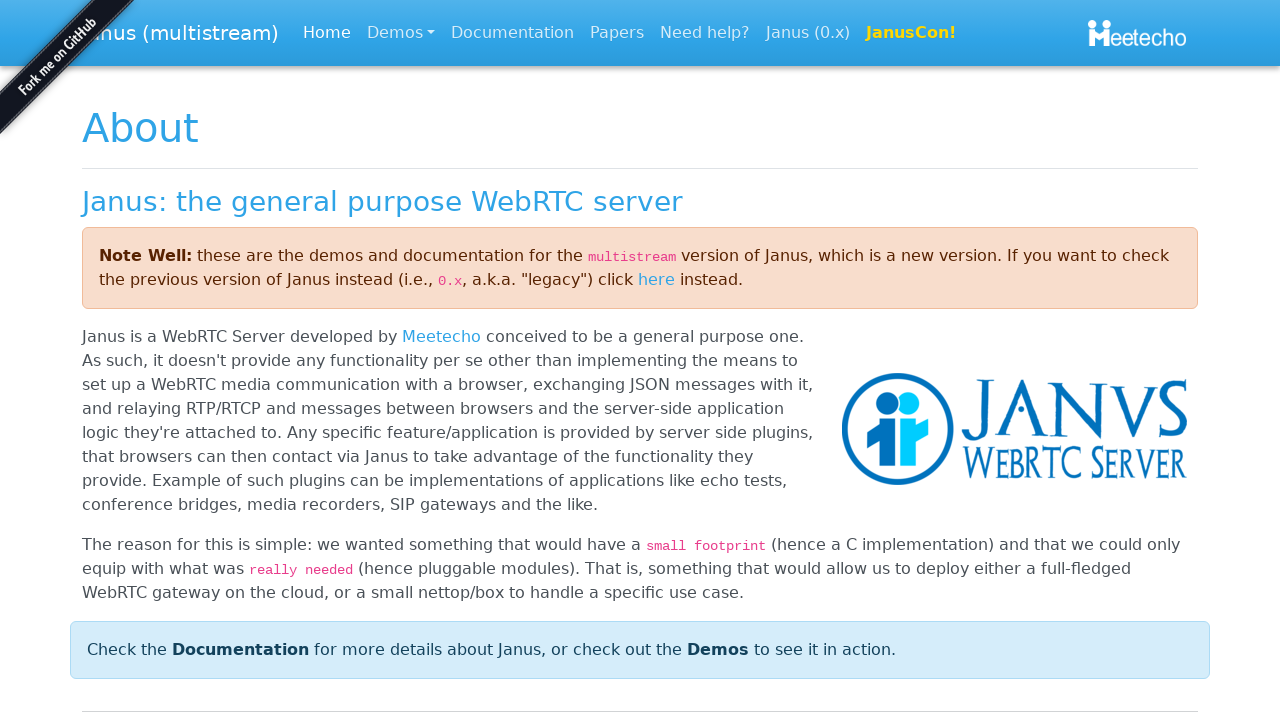